Tests browser window management by maximizing, minimizing, and then setting the window to fullscreen mode on YouTube's homepage.

Starting URL: https://www.youtube.com/

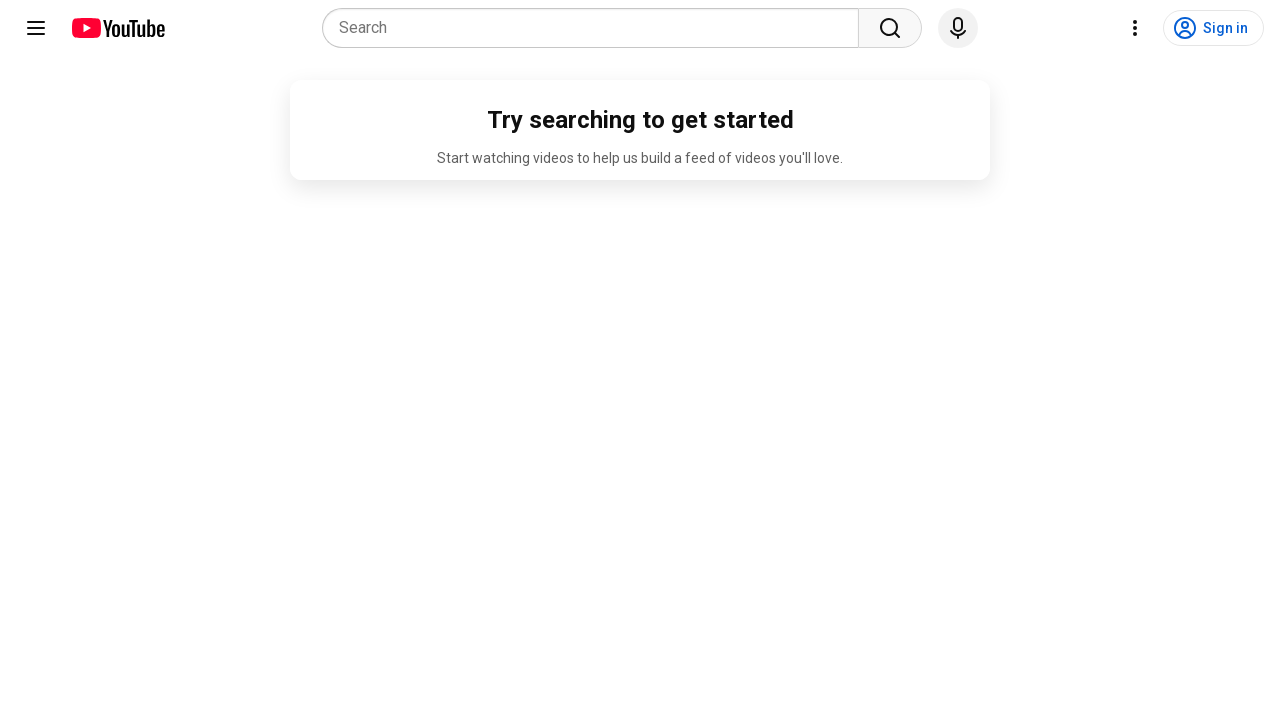

Set viewport to maximized size (1920x1080)
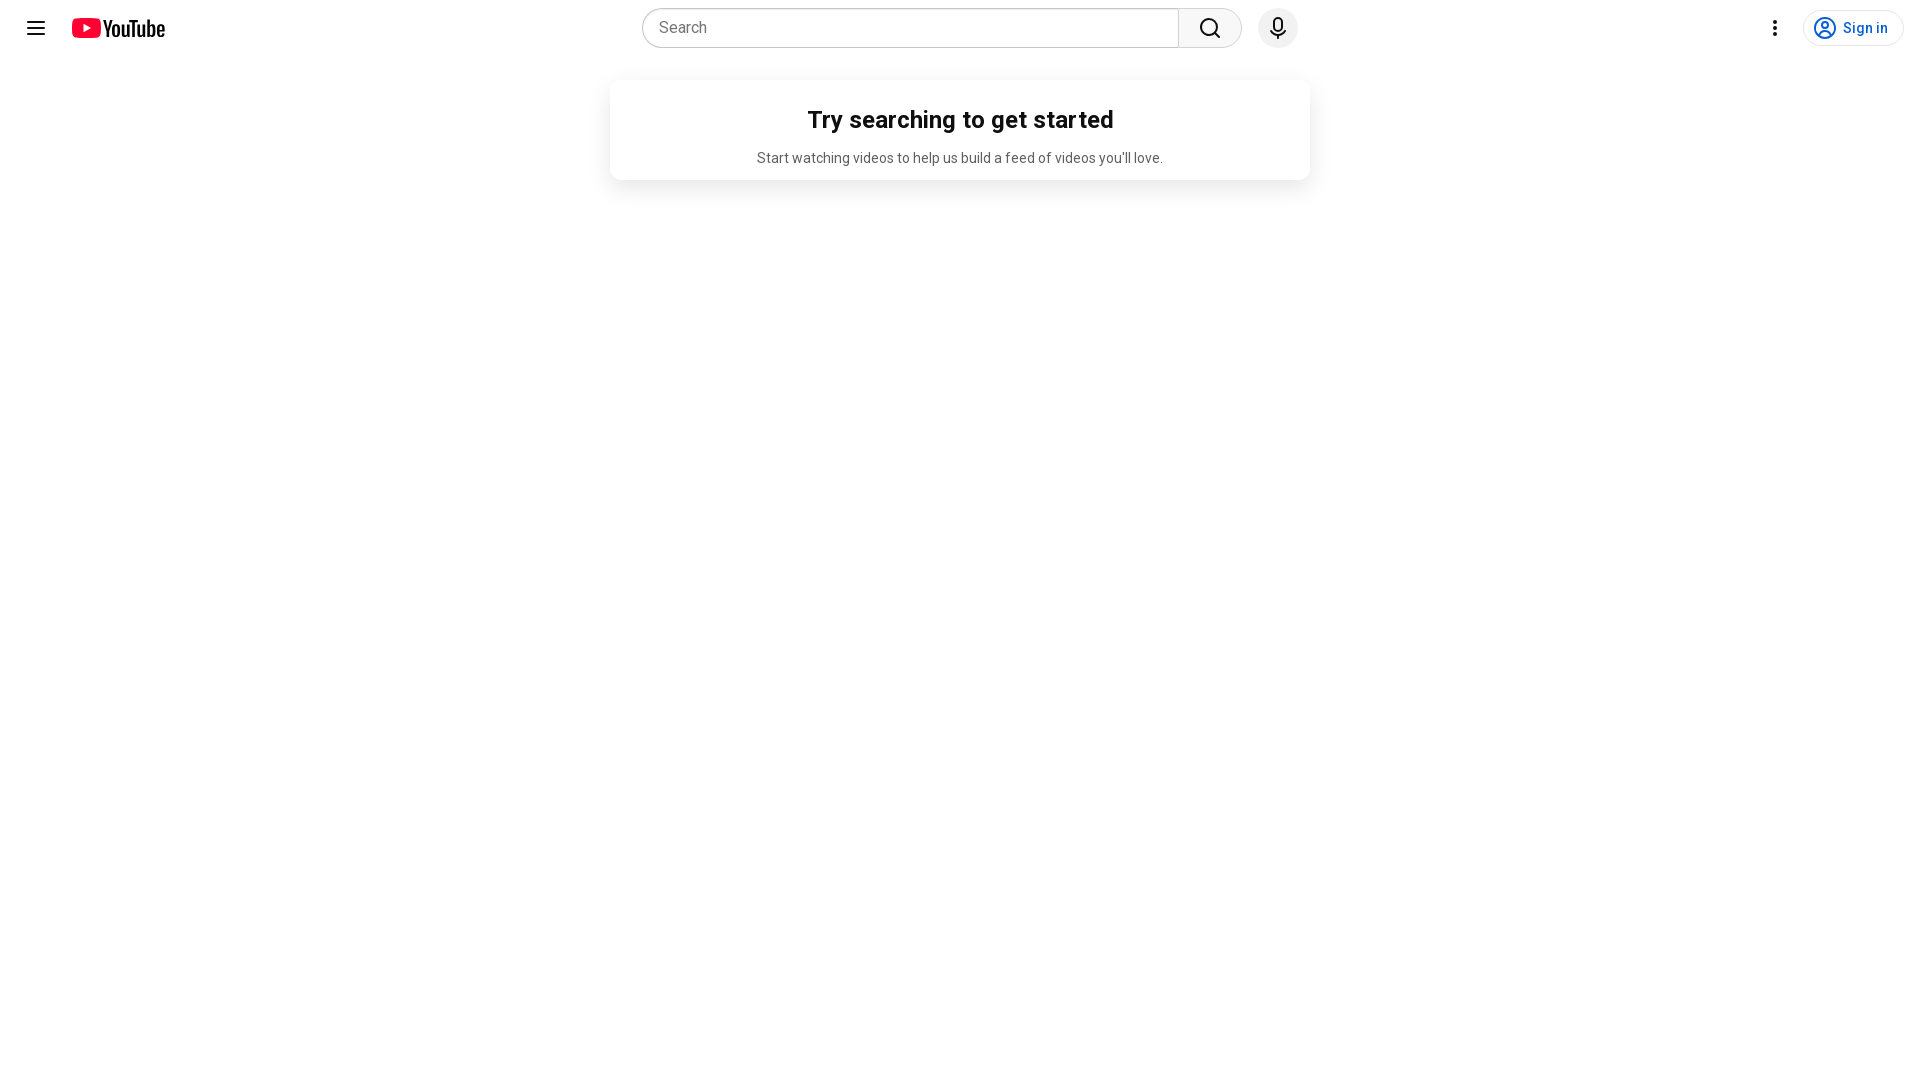

Waited 5 seconds to observe maximized window state
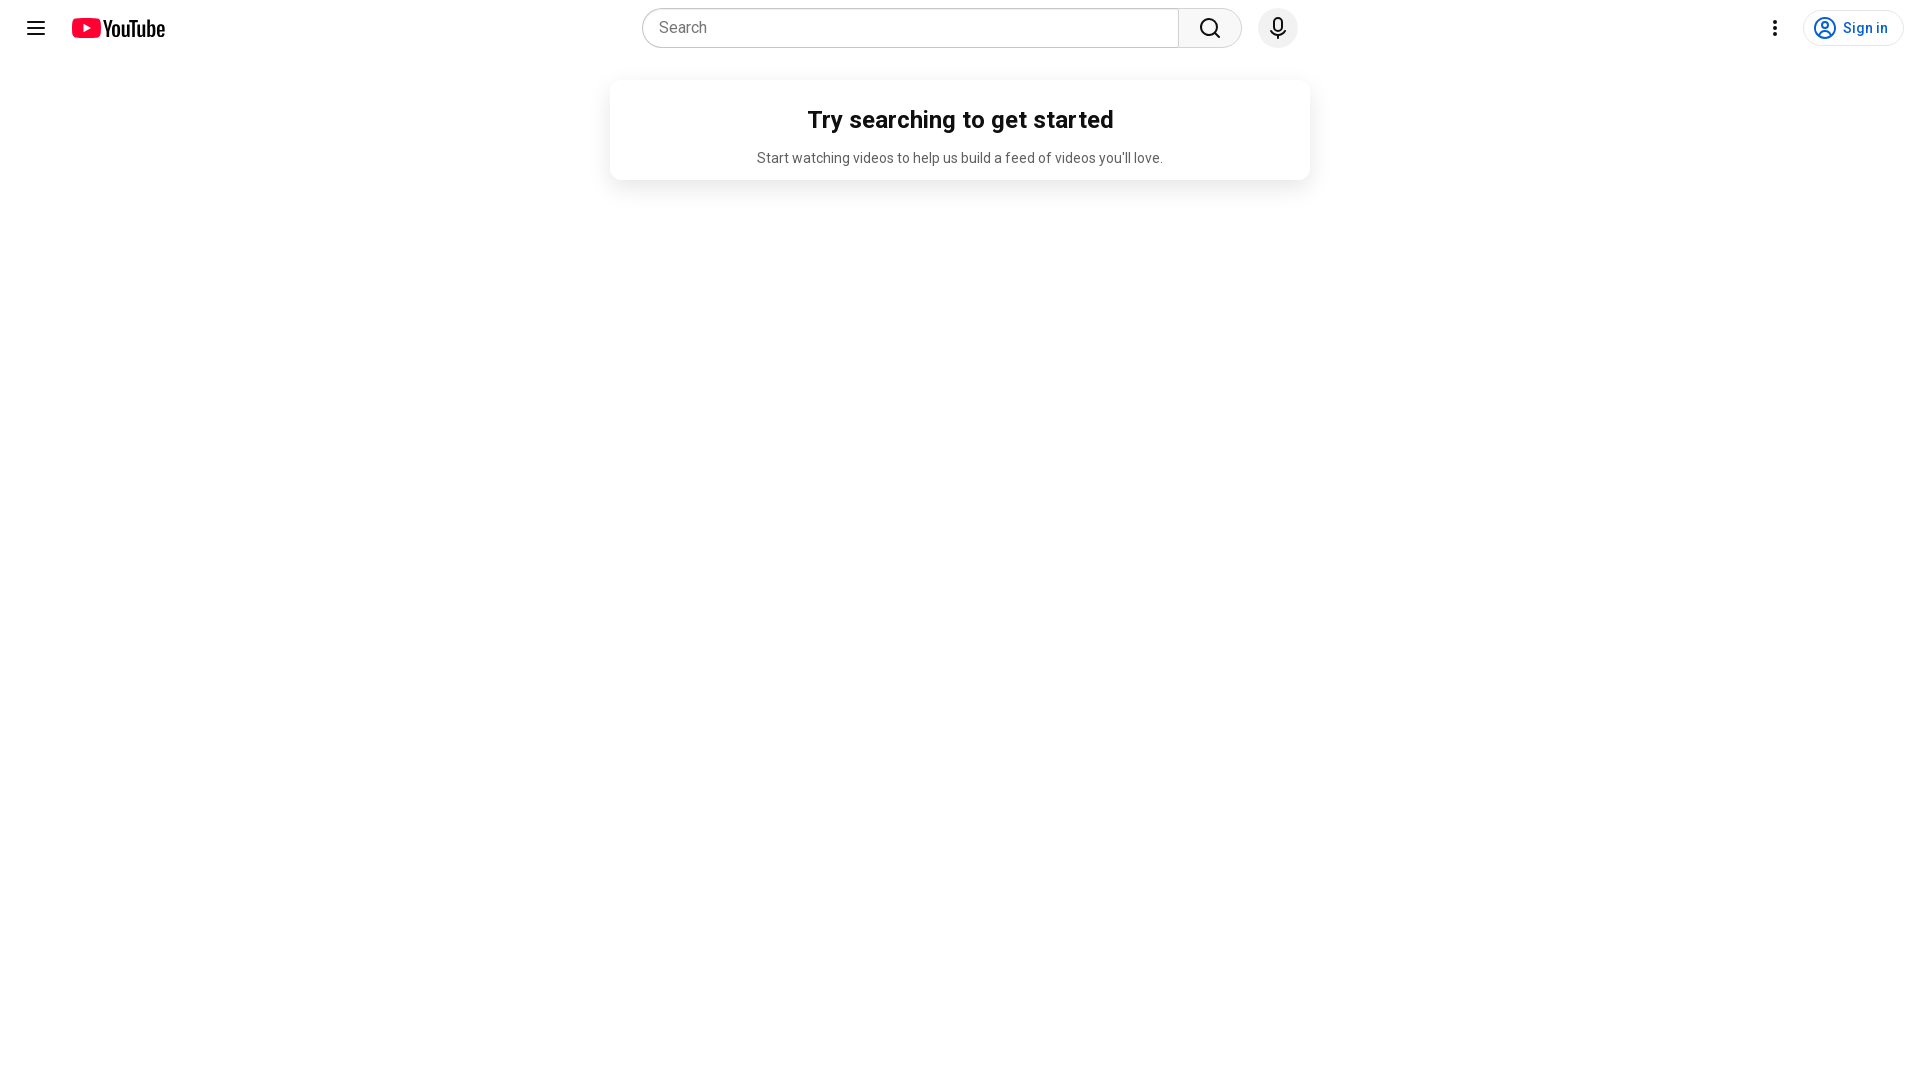

Simulated window minimize by setting viewport to smaller size (800x600)
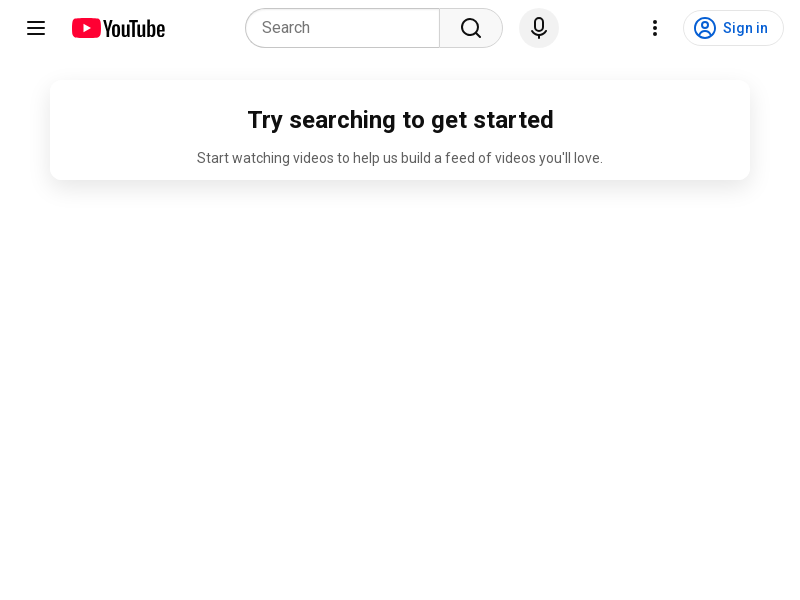

Waited 5 seconds to observe minimized window state
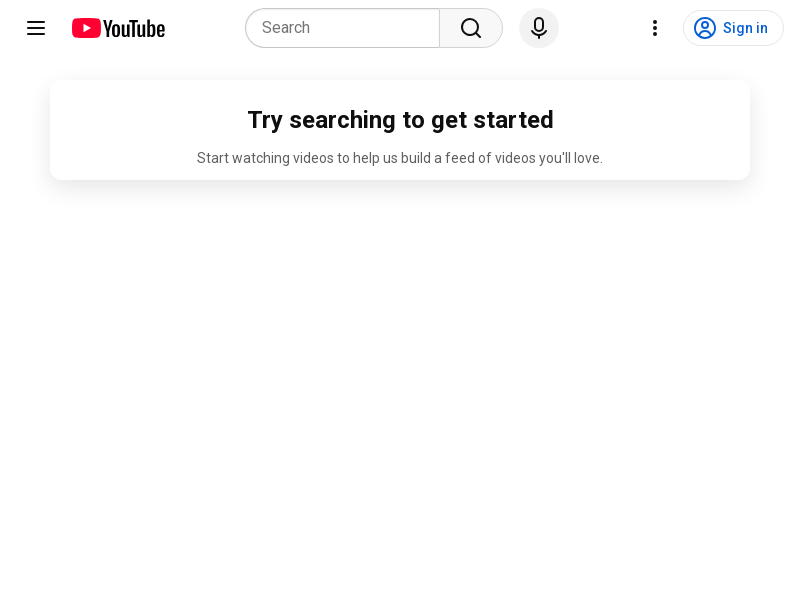

Set window to fullscreen-like dimensions (1920x1080)
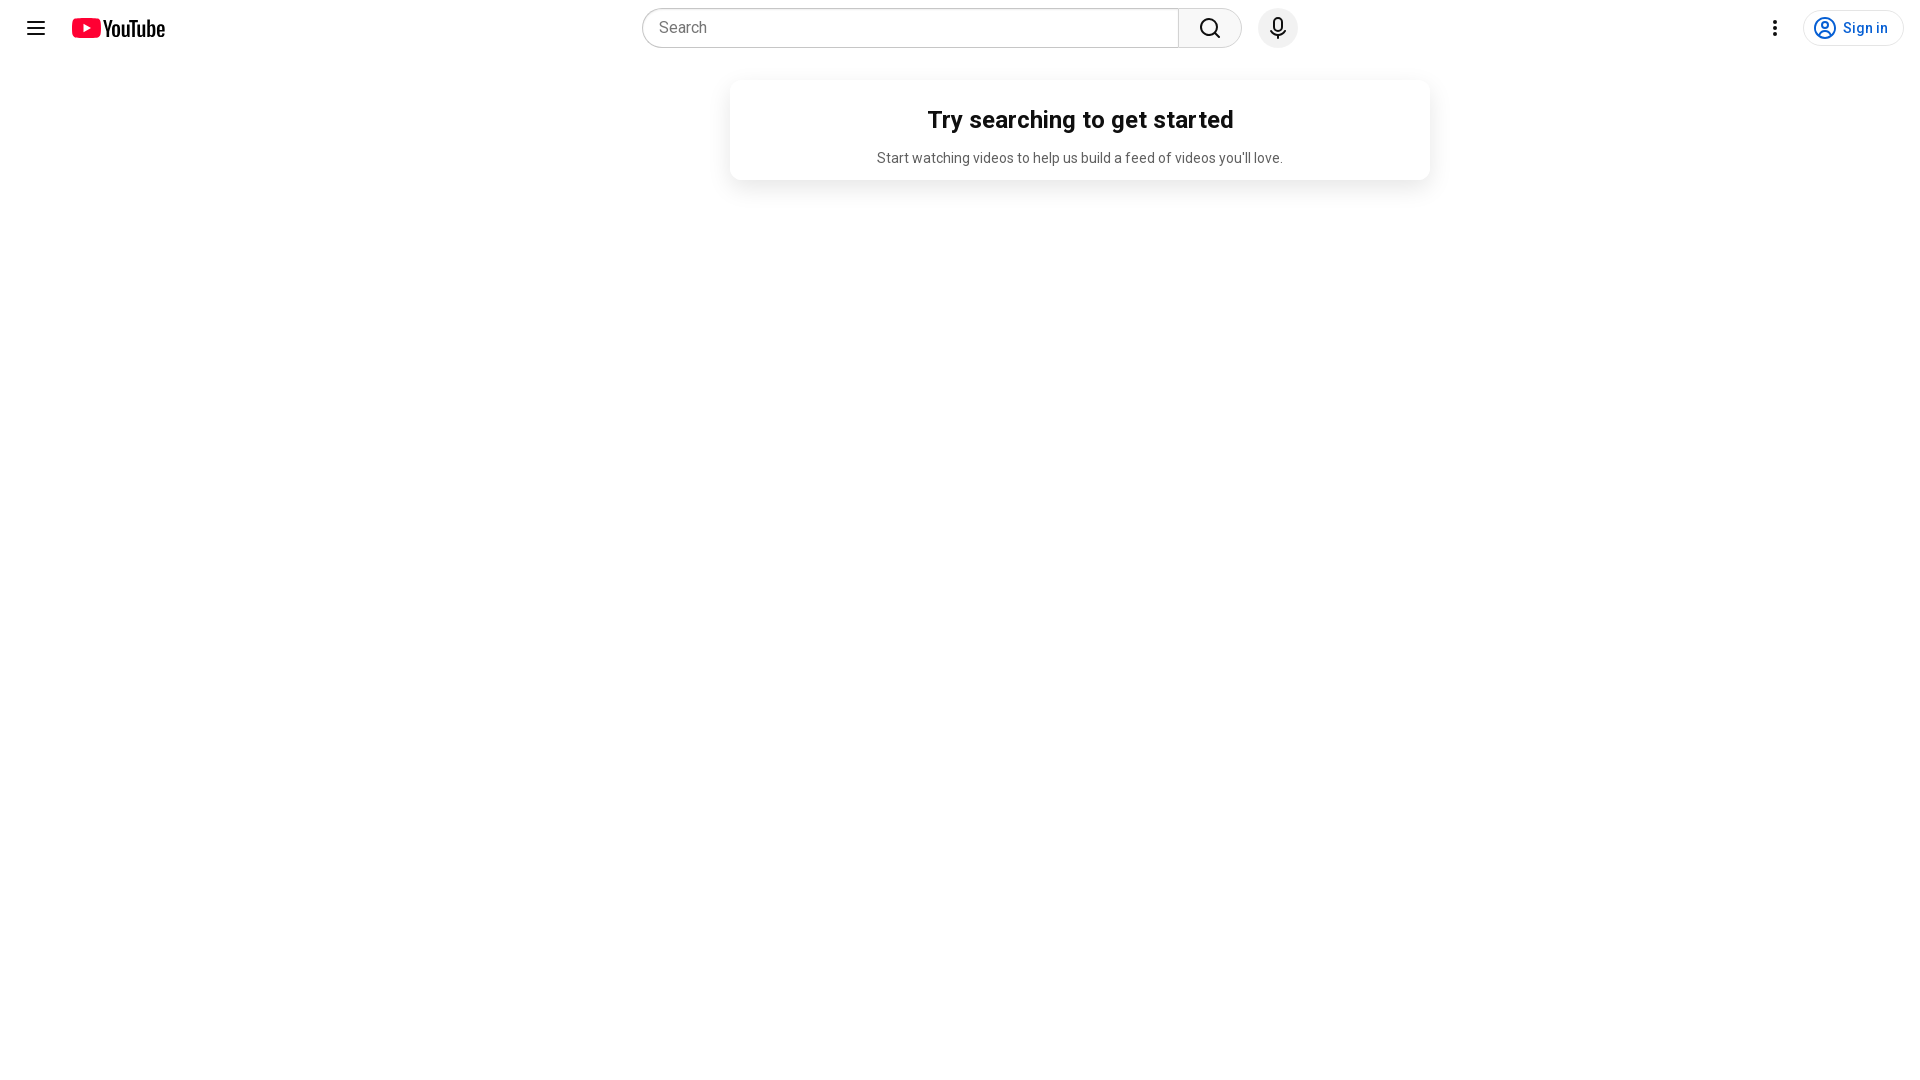

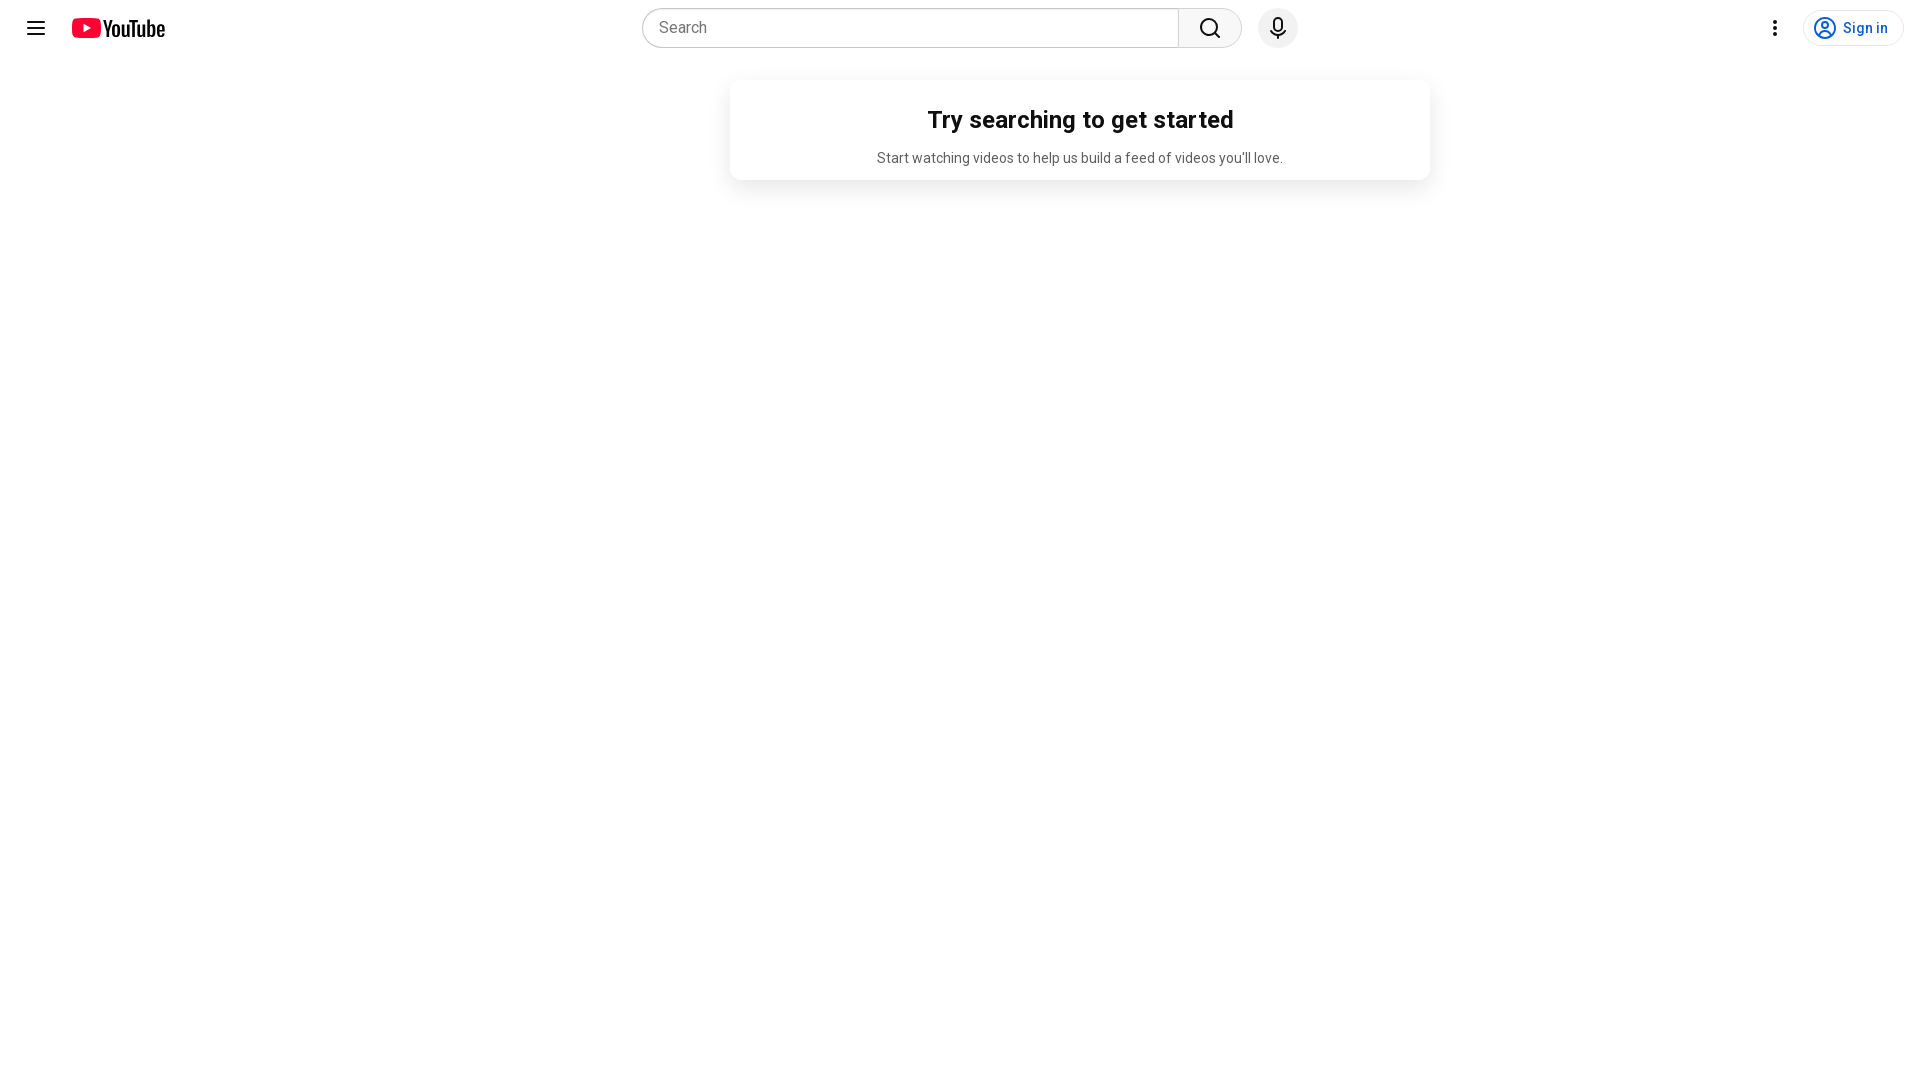